Tests different click actions (double-click, right-click, and dynamic click) on buttons and verifies the corresponding messages are displayed

Starting URL: https://demoqa.com/buttons

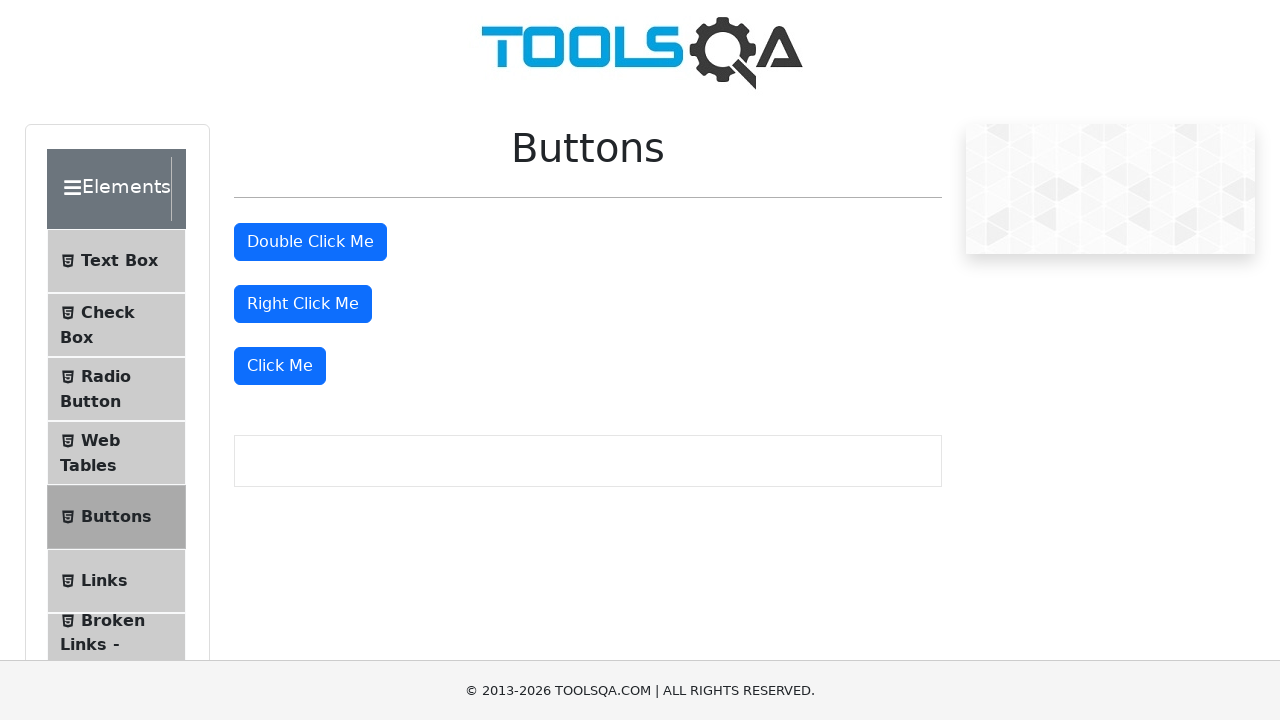

Located all buttons on the page
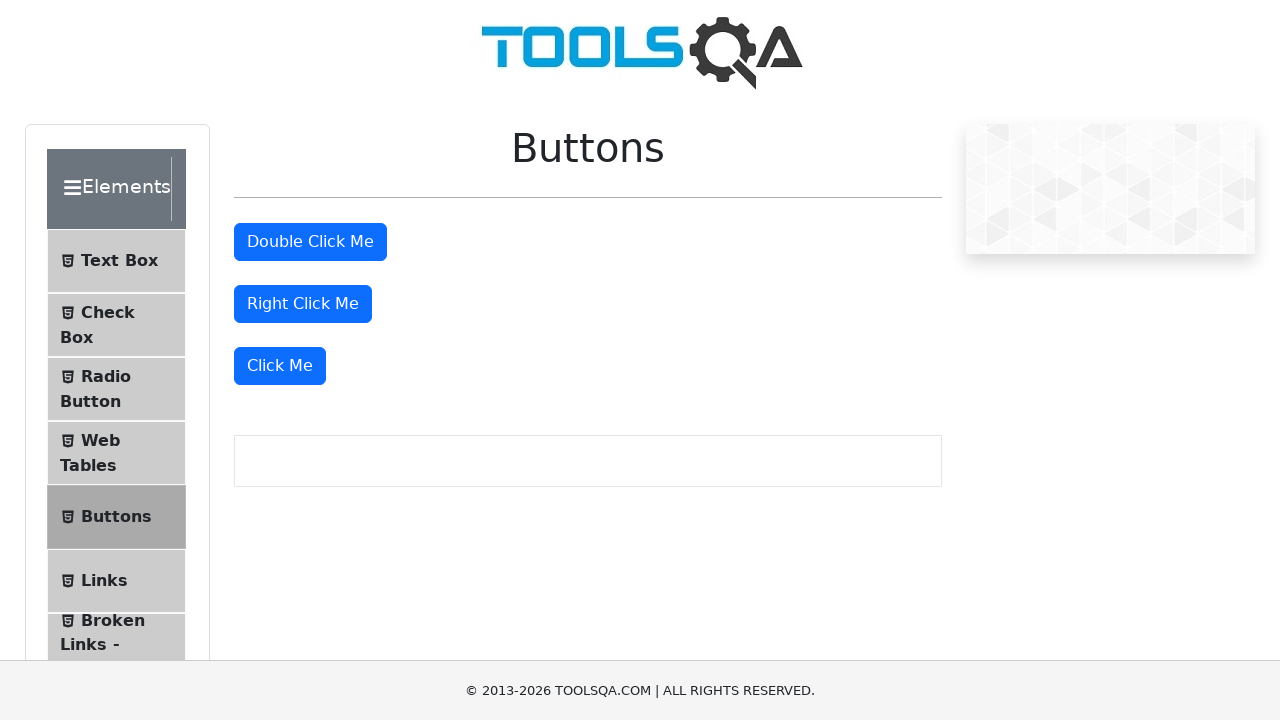

Double-clicked the first button at (310, 242) on [type=button] >> nth=1
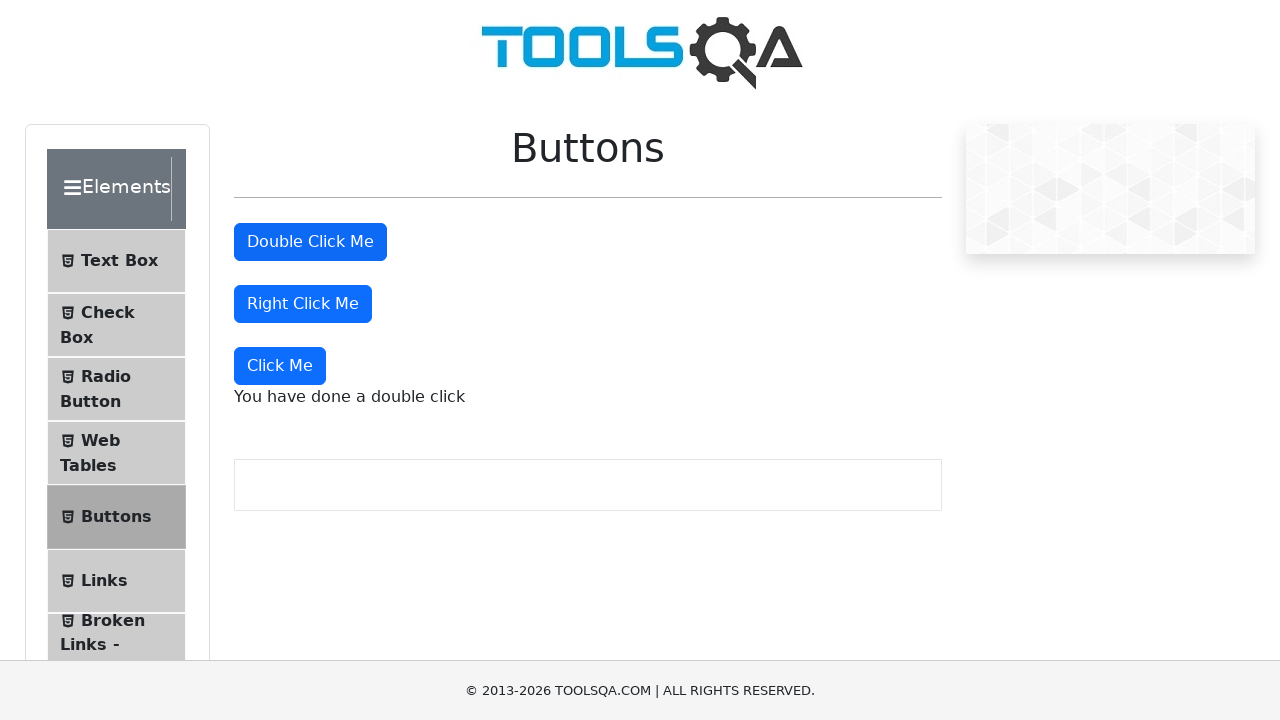

Right-clicked the second button at (303, 304) on [type=button] >> nth=2
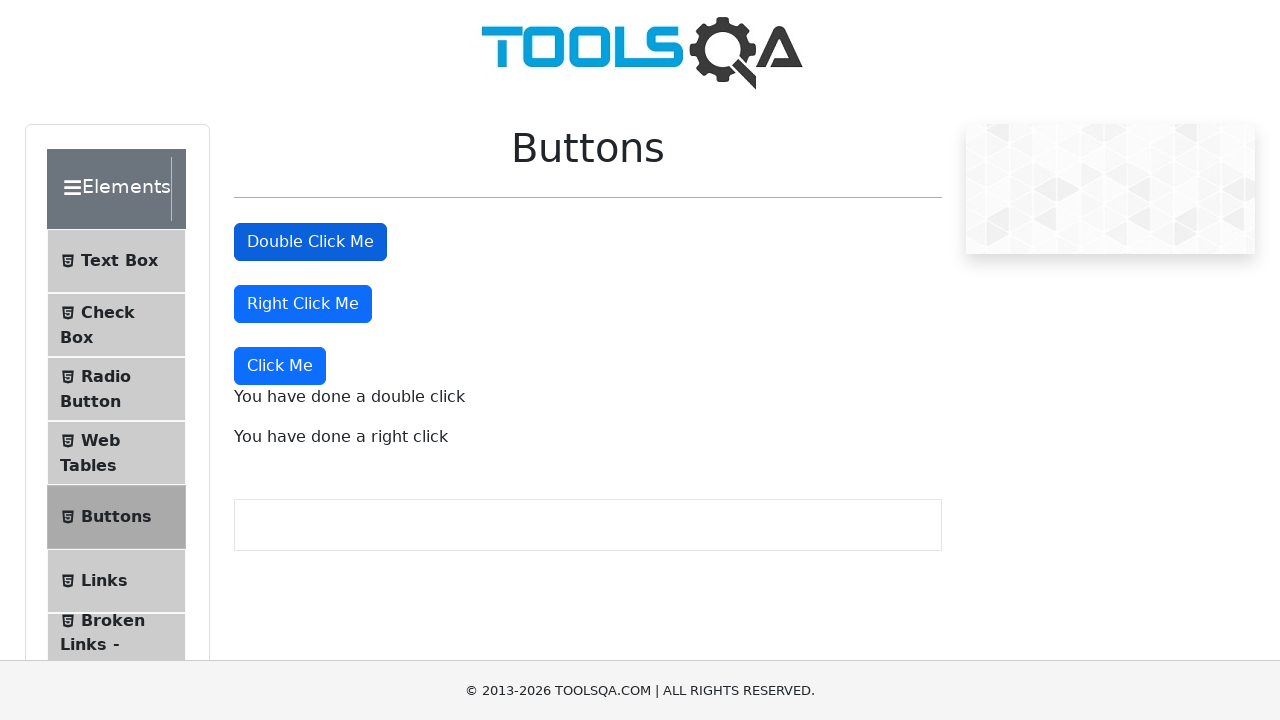

Clicked the third button with regular click at (280, 366) on [type=button] >> nth=3
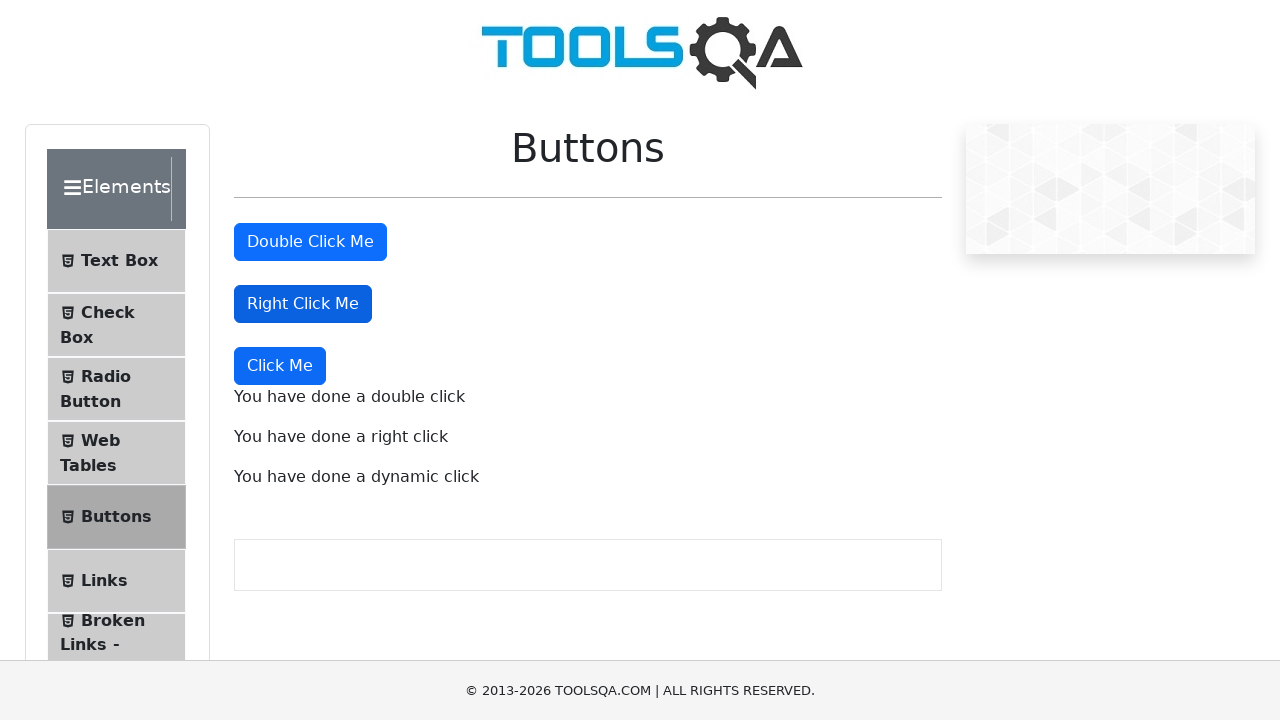

Retrieved double-click message text
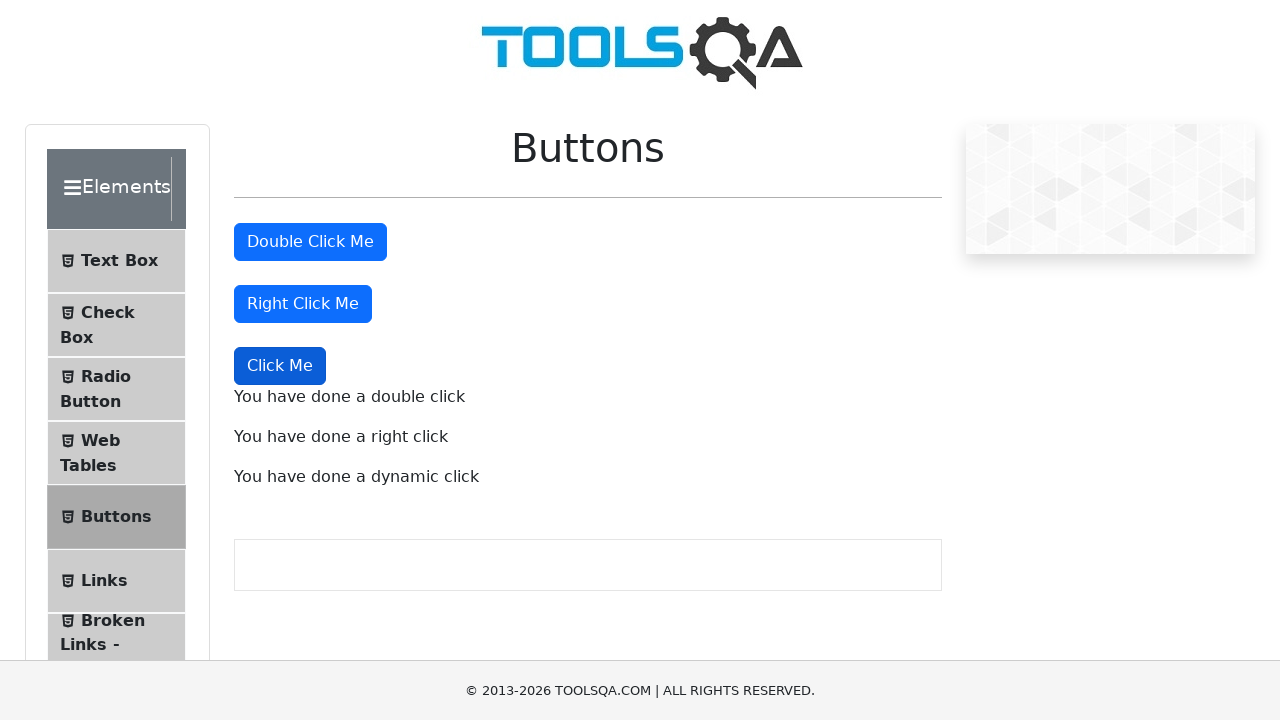

Verified double-click message is displayed correctly
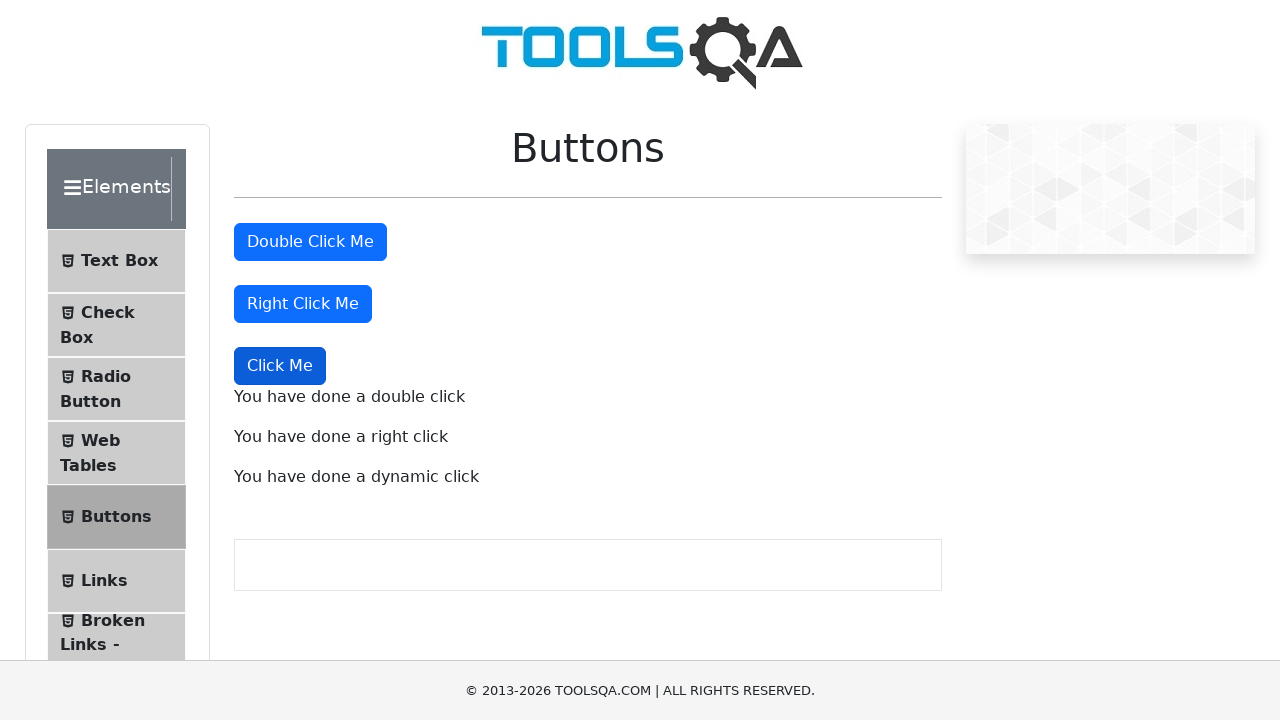

Retrieved right-click message text
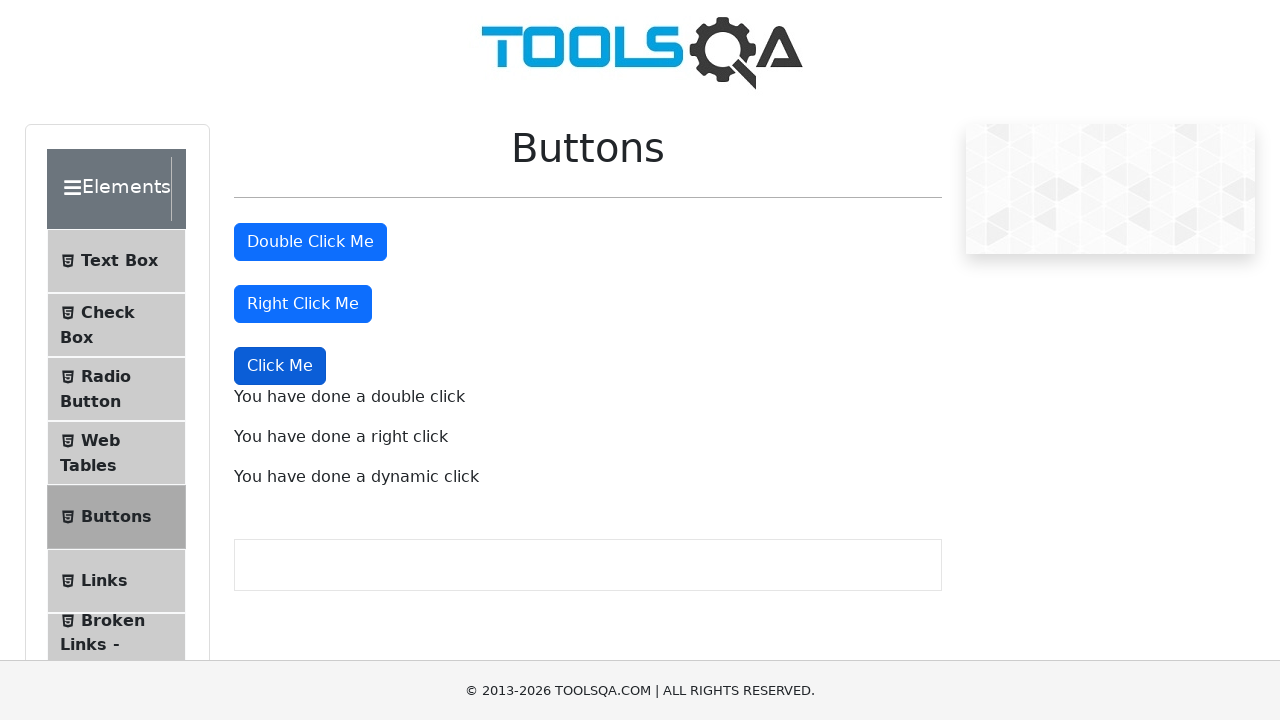

Verified right-click message is displayed correctly
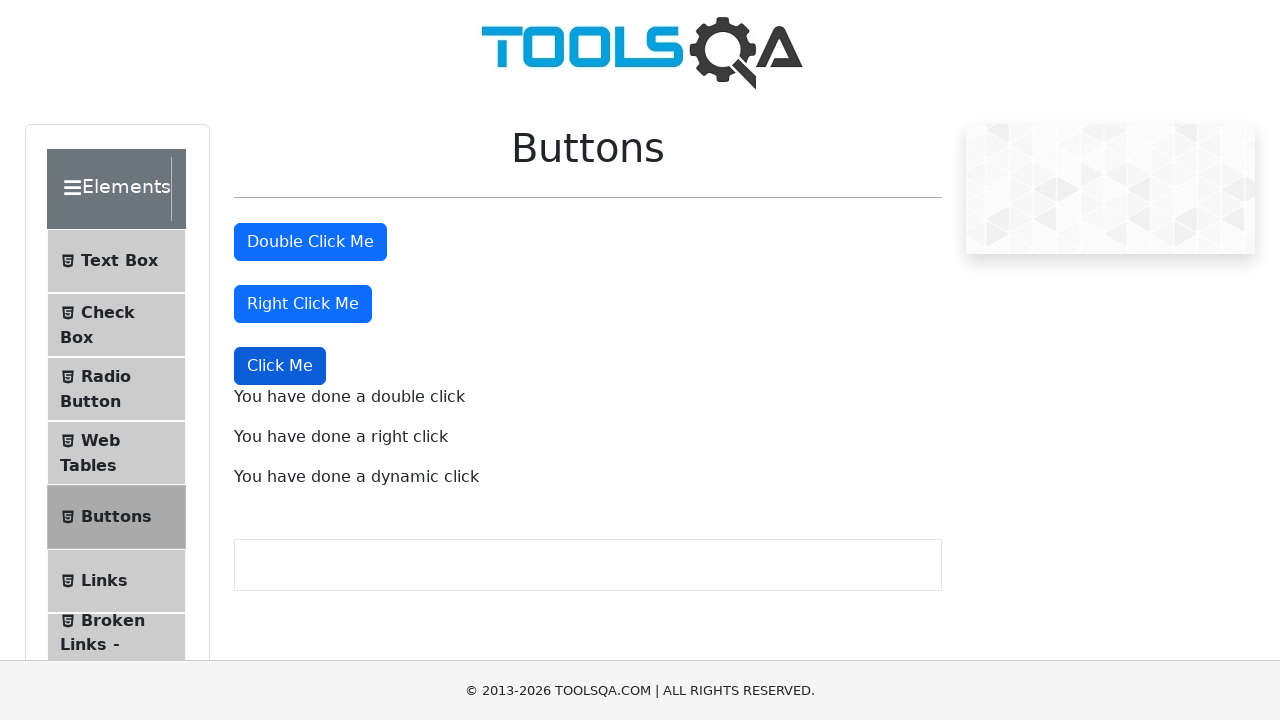

Retrieved dynamic-click message text
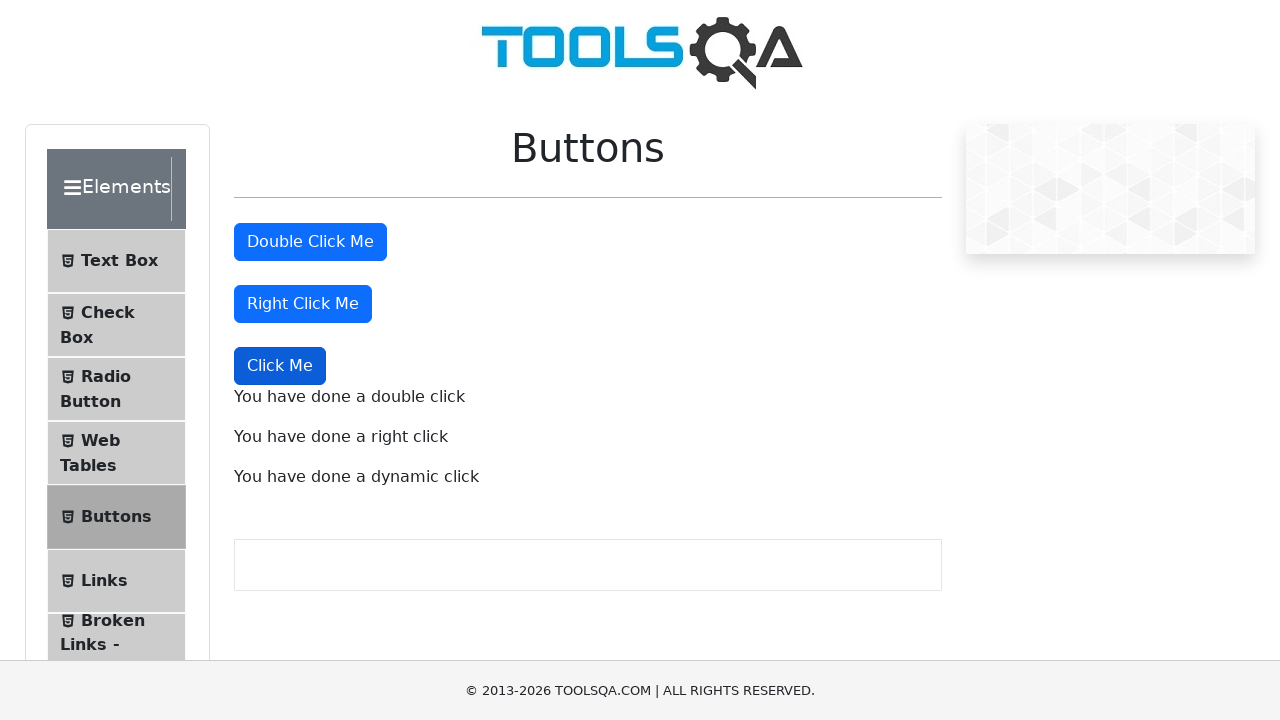

Verified dynamic-click message is displayed correctly
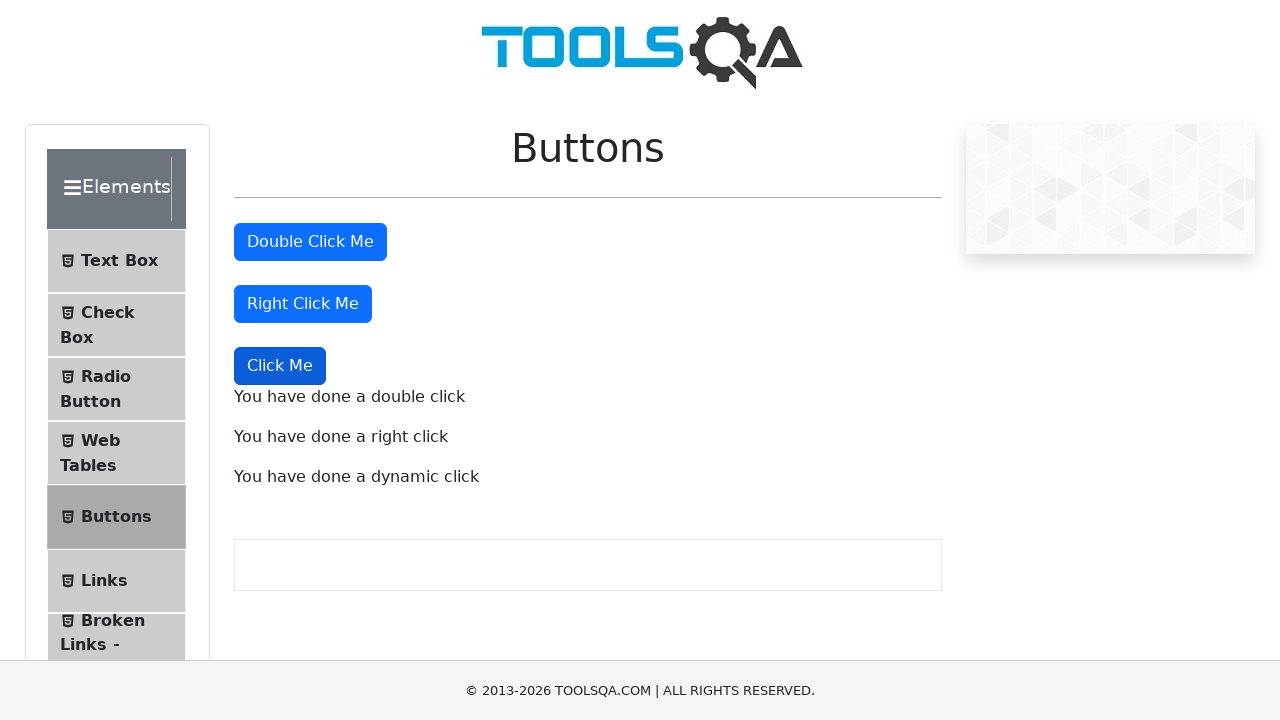

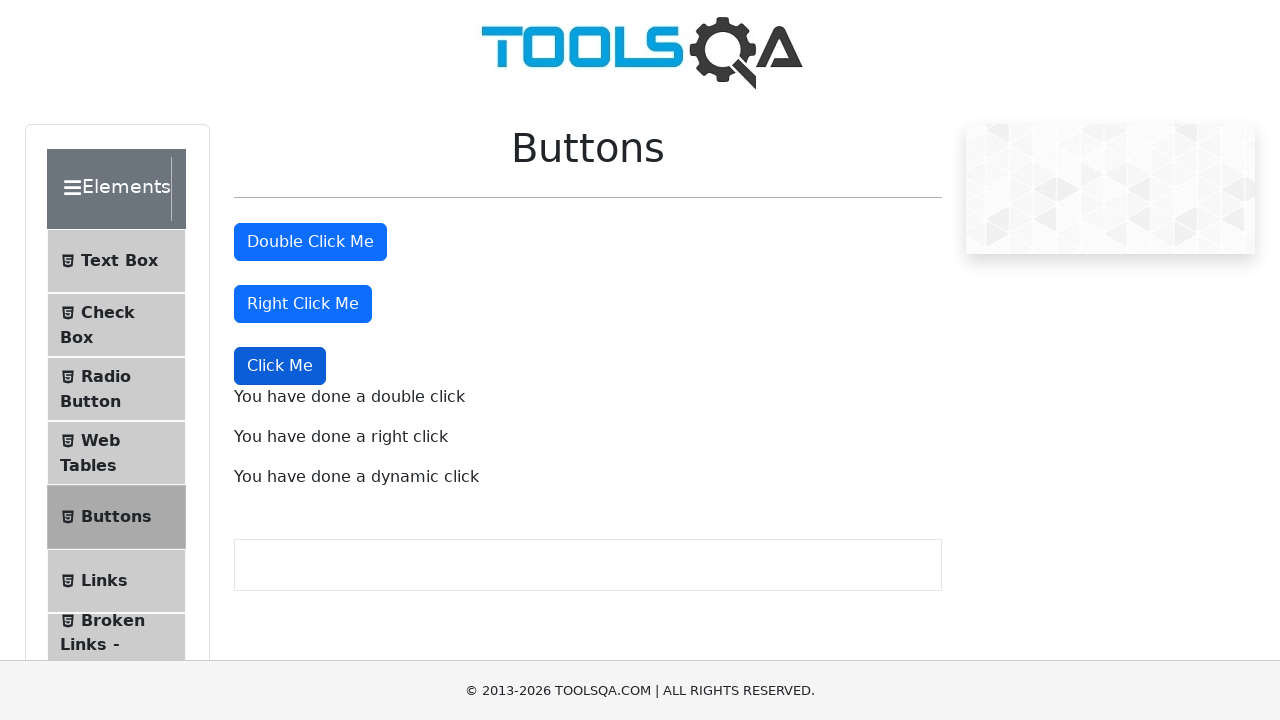